Tests dynamic control elements by clicking remove button to verify element removal, then clicking add button to verify element restoration

Starting URL: https://the-internet.herokuapp.com/dynamic_controls

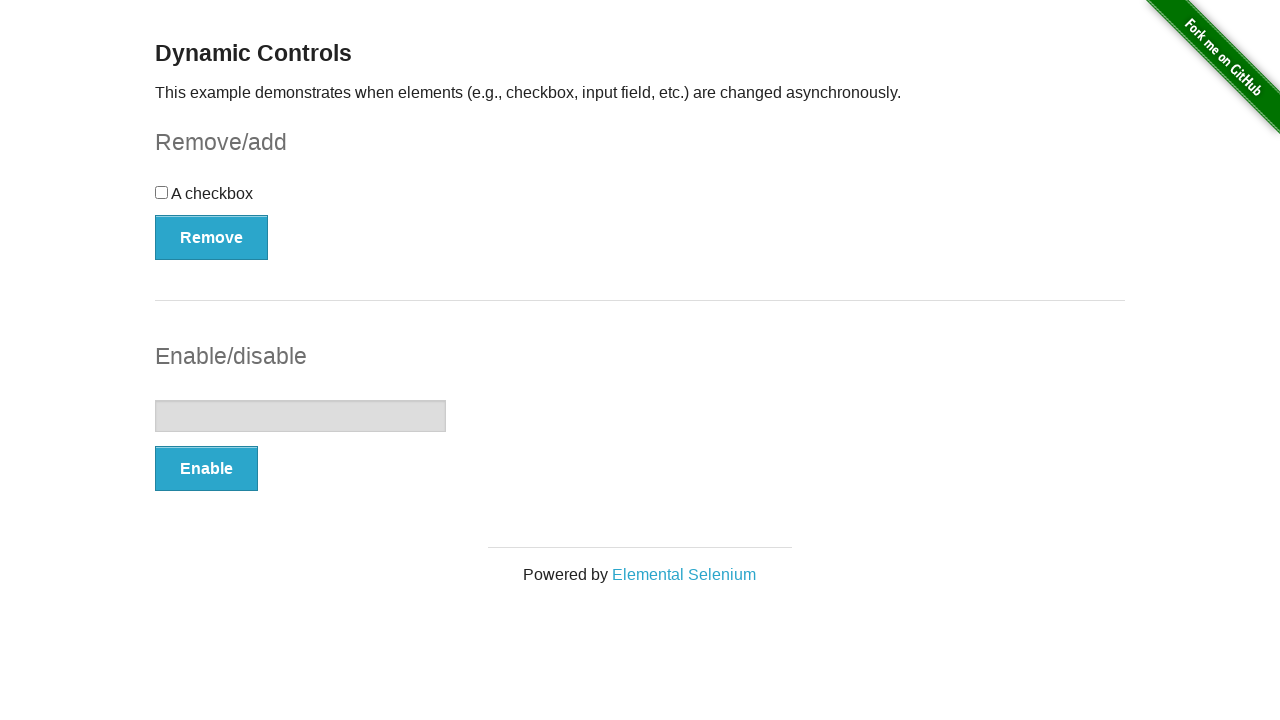

Navigated to dynamic controls page
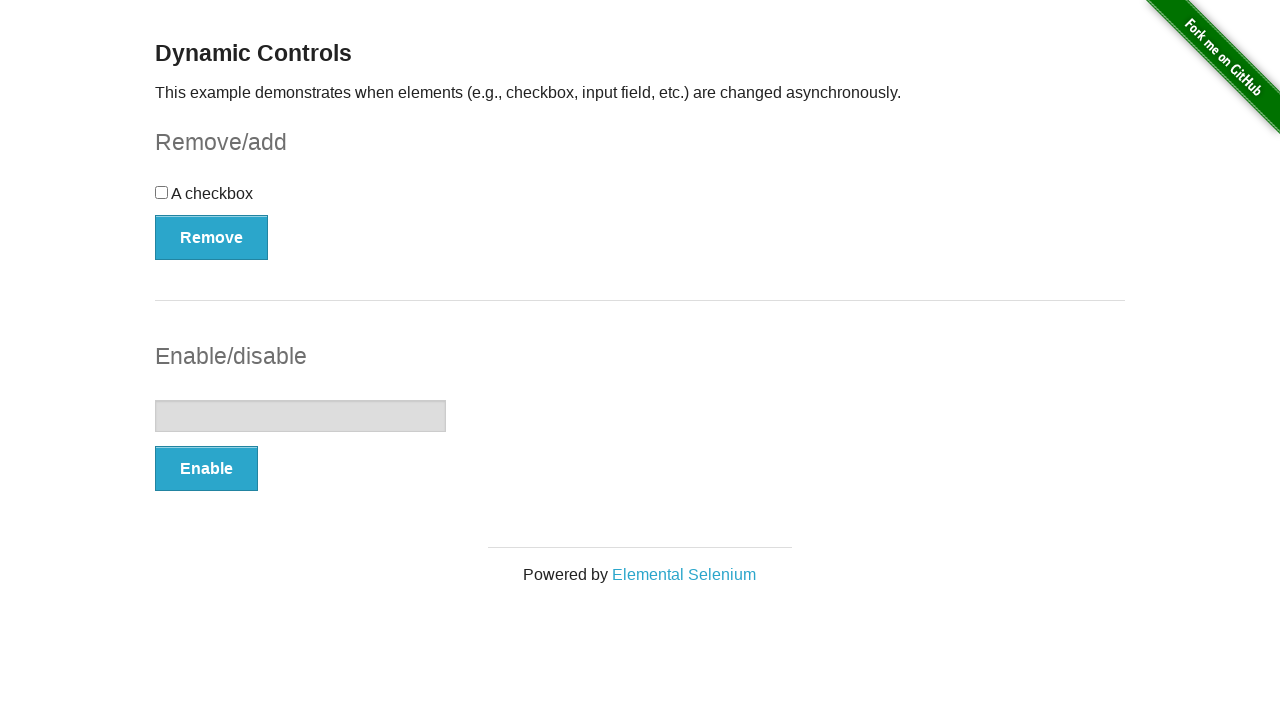

Clicked remove button to delete control element at (212, 237) on (//button[@type='button'])[1]
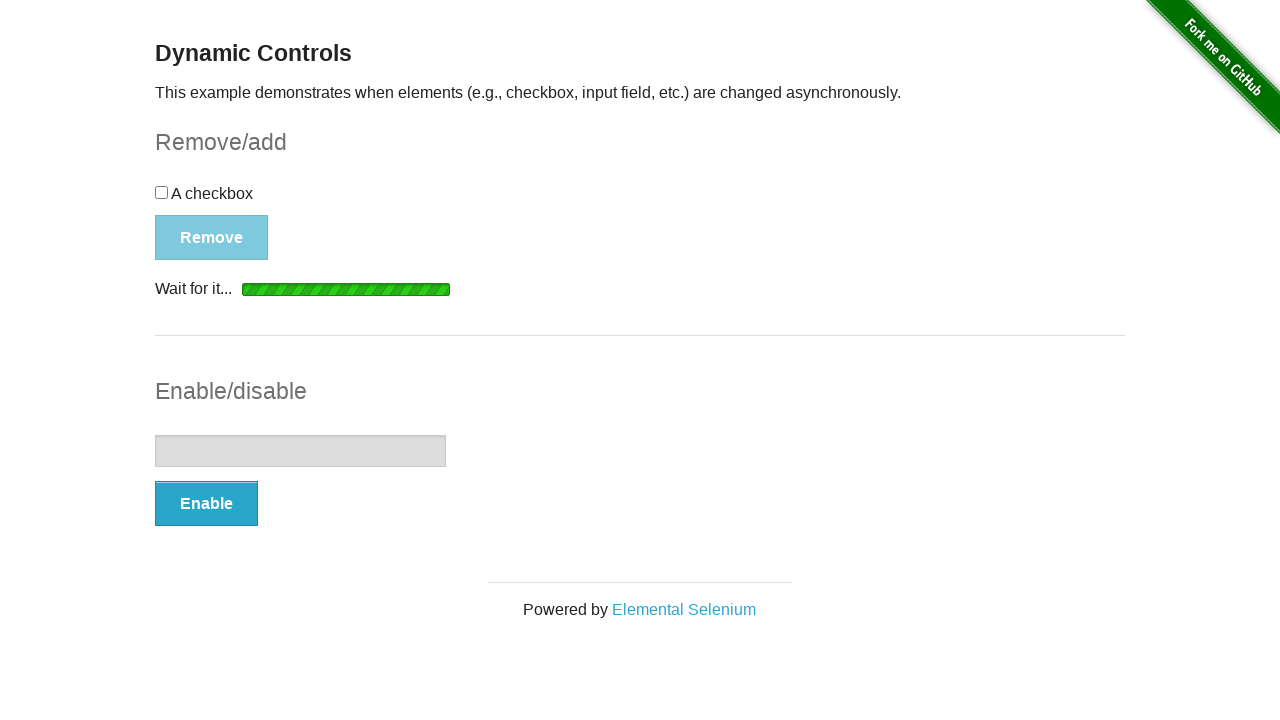

Verified 'It's gone!' message appeared after element removal
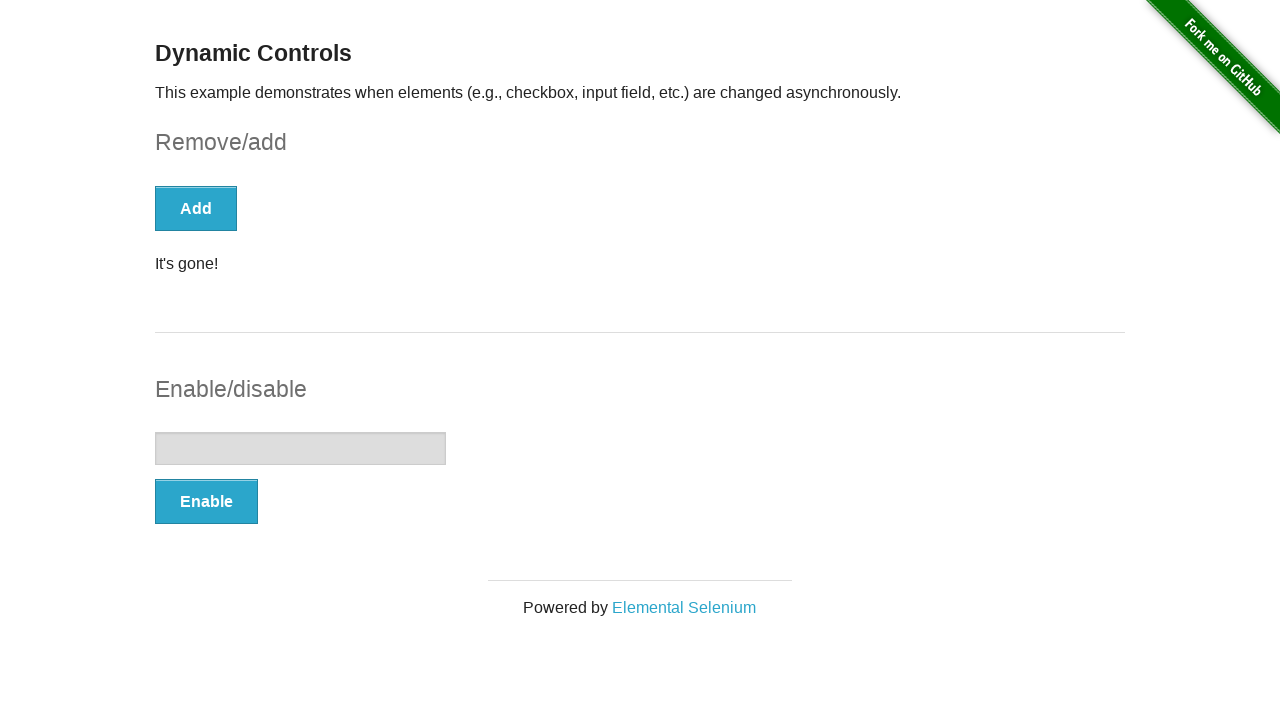

Clicked add button to restore control element at (196, 208) on (//button[@type='button'])[1]
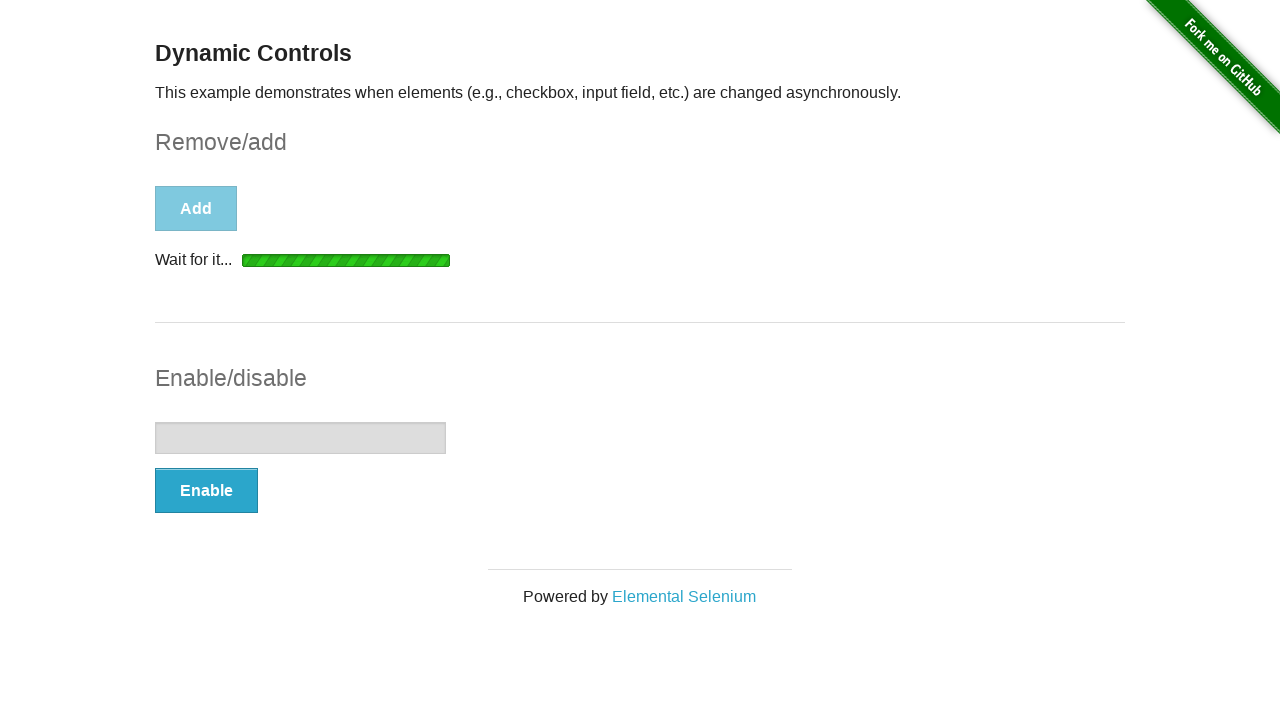

Verified 'It's back!' message appeared after element restoration
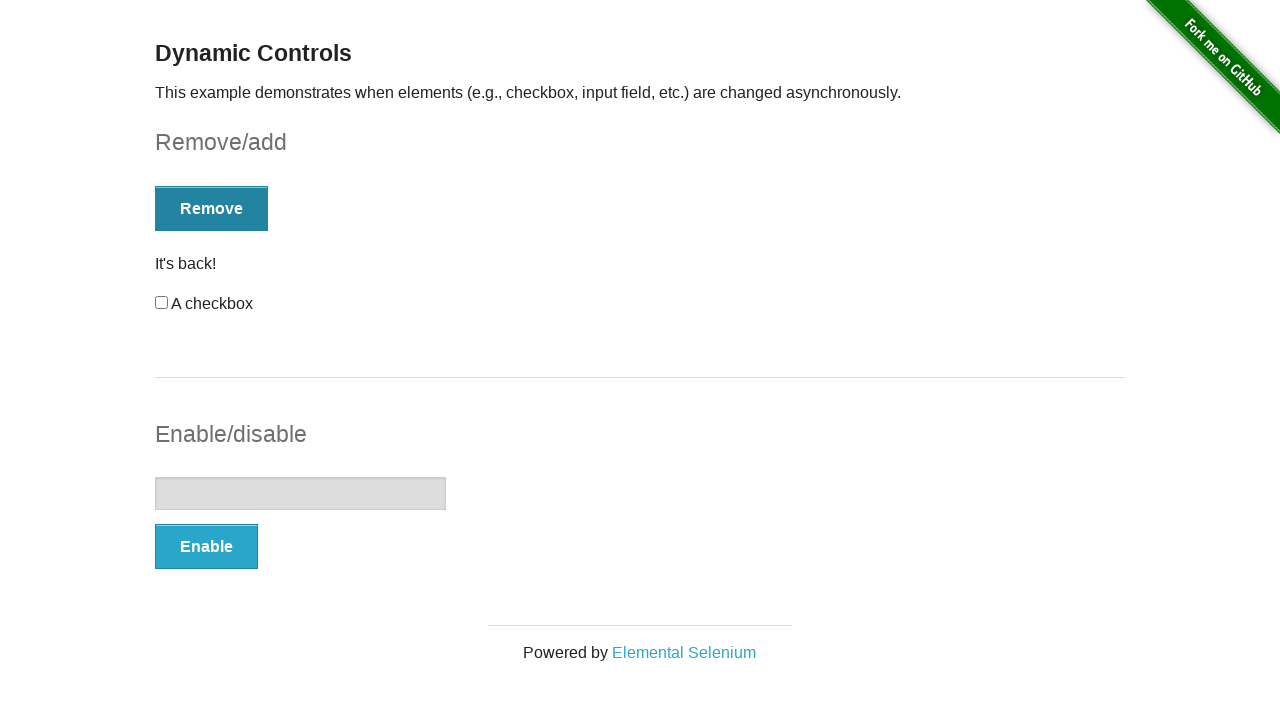

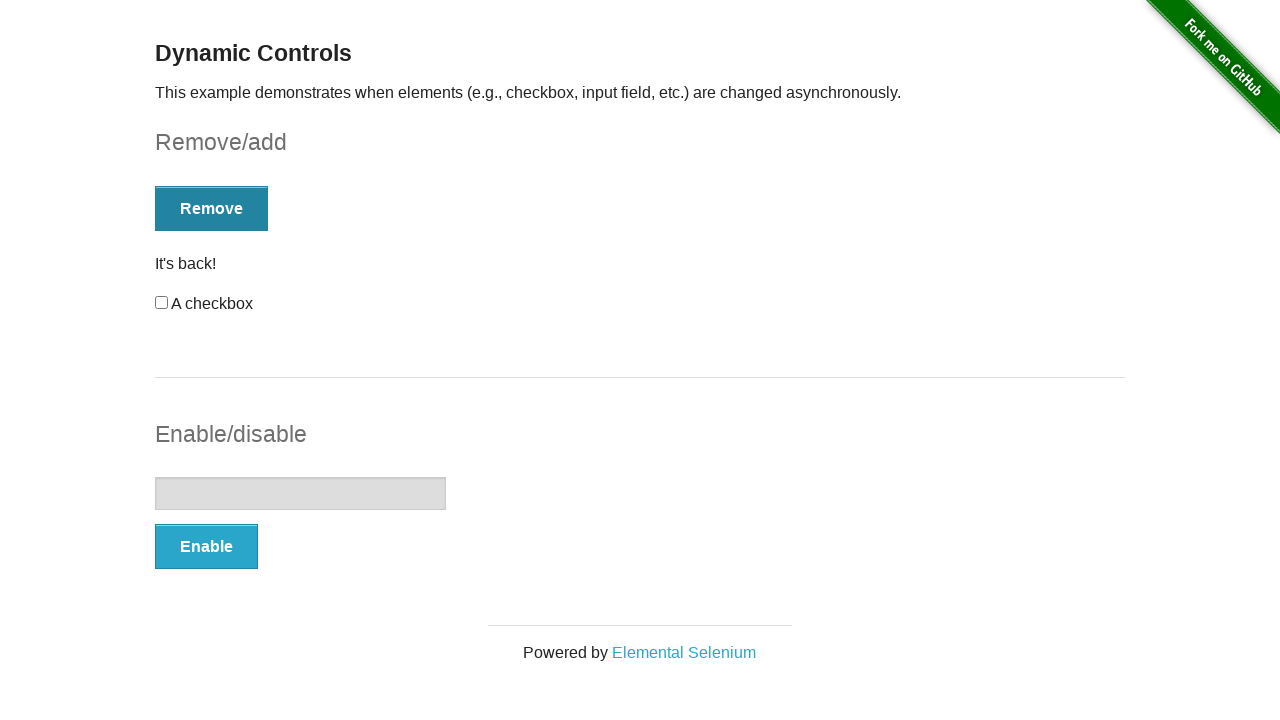